Demonstrates click-and-hold, move to target, and release mouse button sequence for drag operation

Starting URL: https://crossbrowsertesting.github.io/drag-and-drop

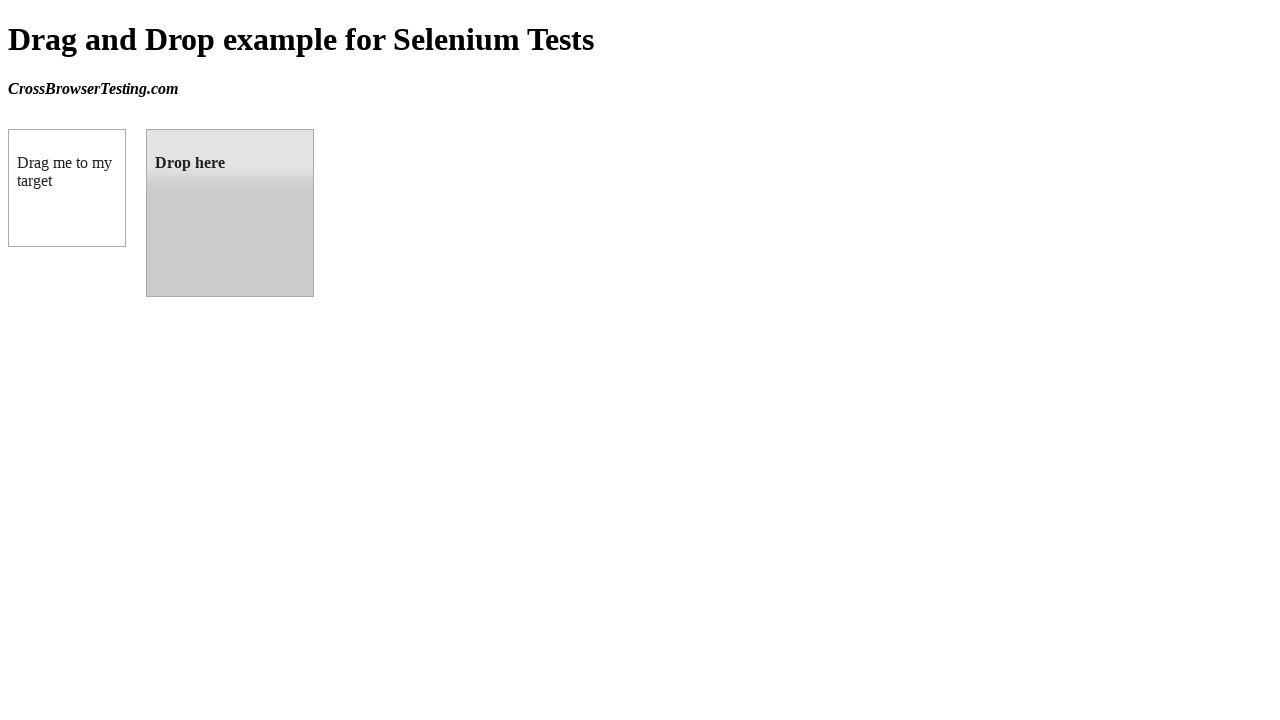

Located draggable element with id 'draggable'
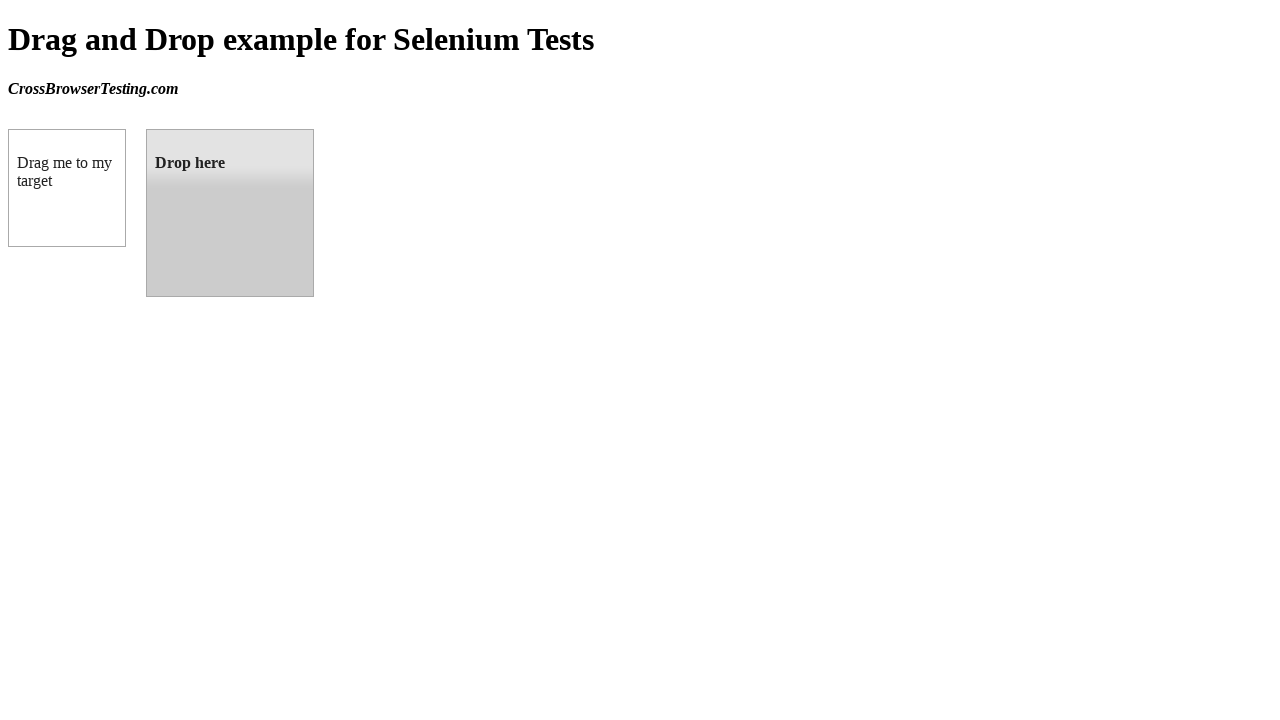

Located droppable element with id 'droppable'
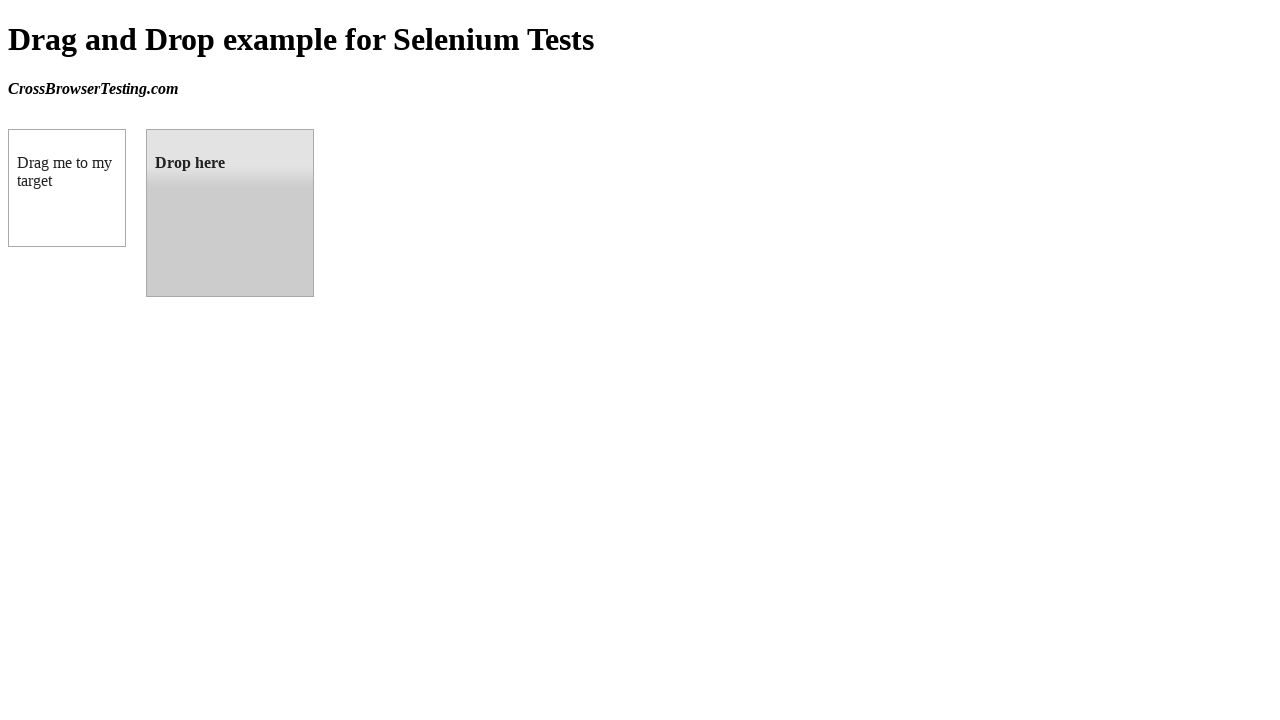

Performed drag-and-drop operation: dragged 'draggable' element to 'droppable' target at (230, 213)
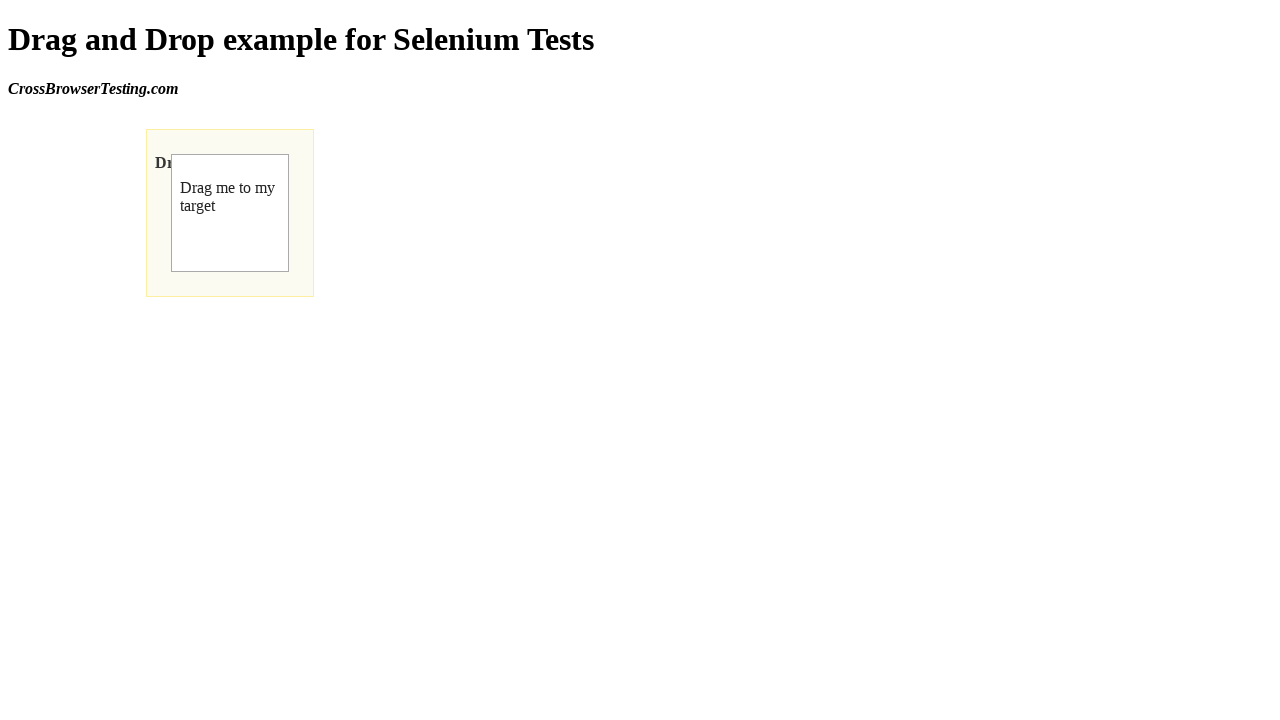

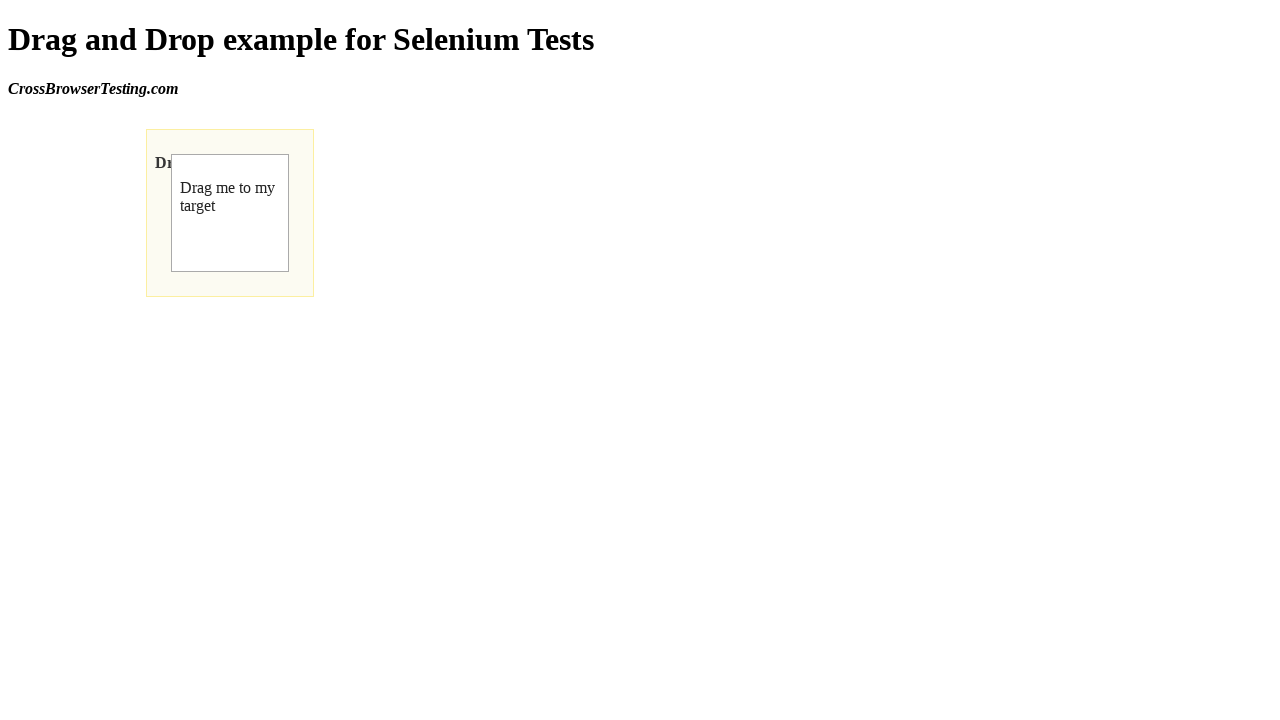